Verifies that the OrangeHRM homepage has the correct title

Starting URL: https://opensource-demo.orangehrmlive.com/

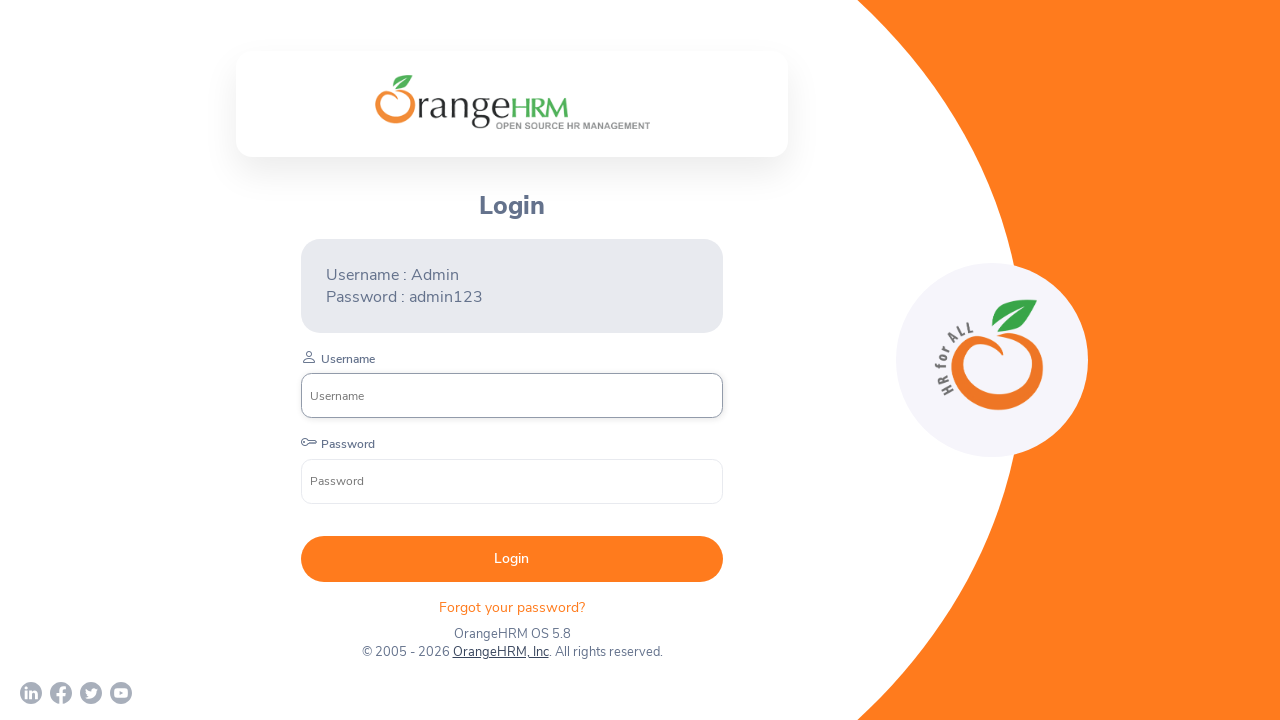

Navigated to OrangeHRM homepage
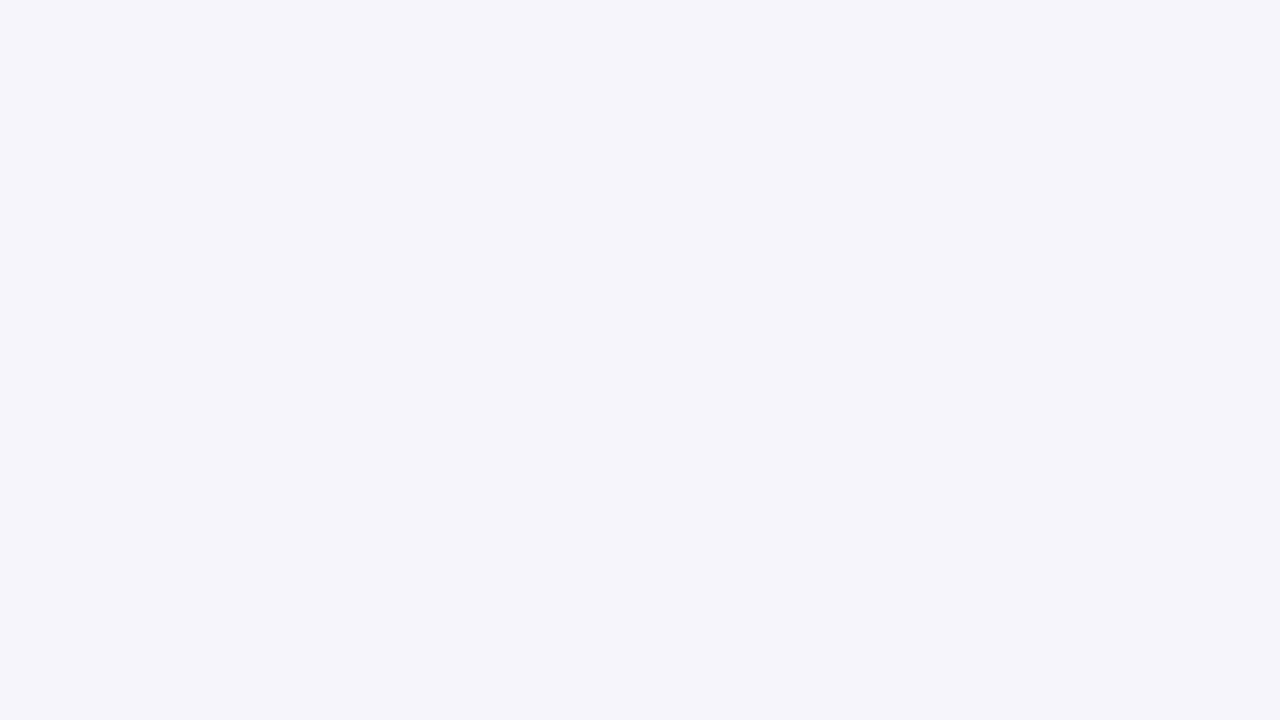

Retrieved page title
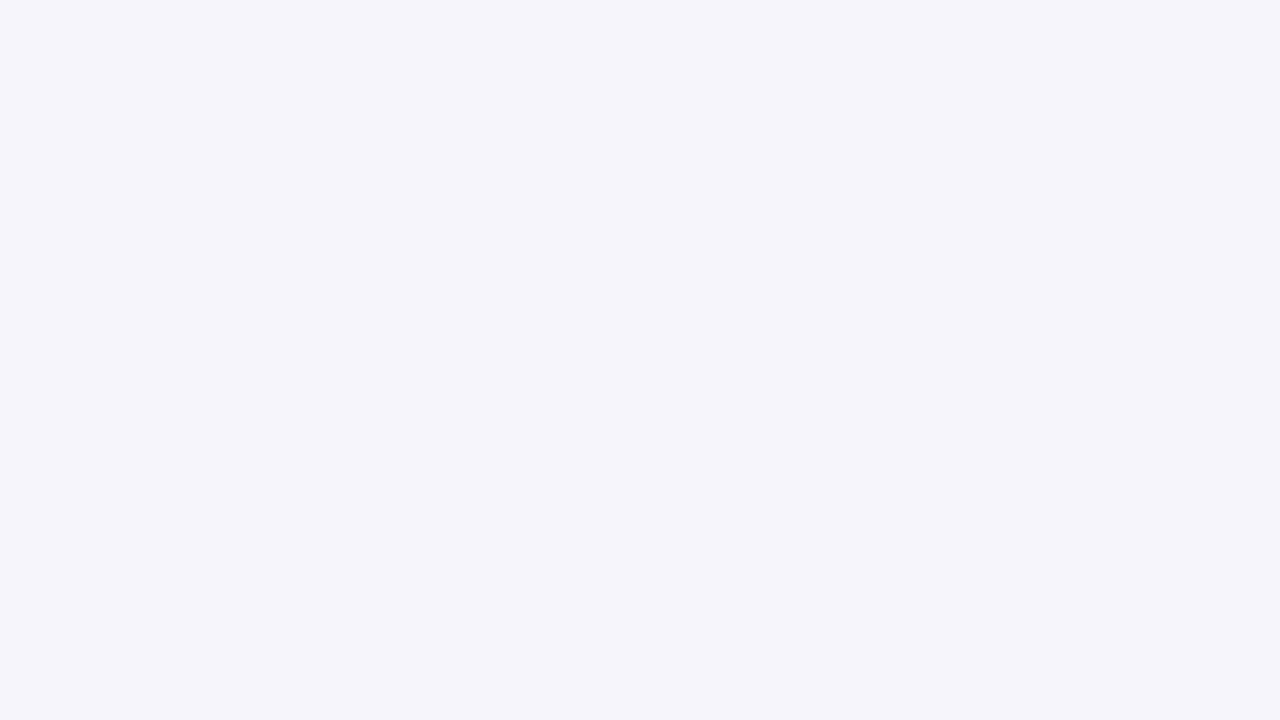

Verified page title is 'OrangeHRM'
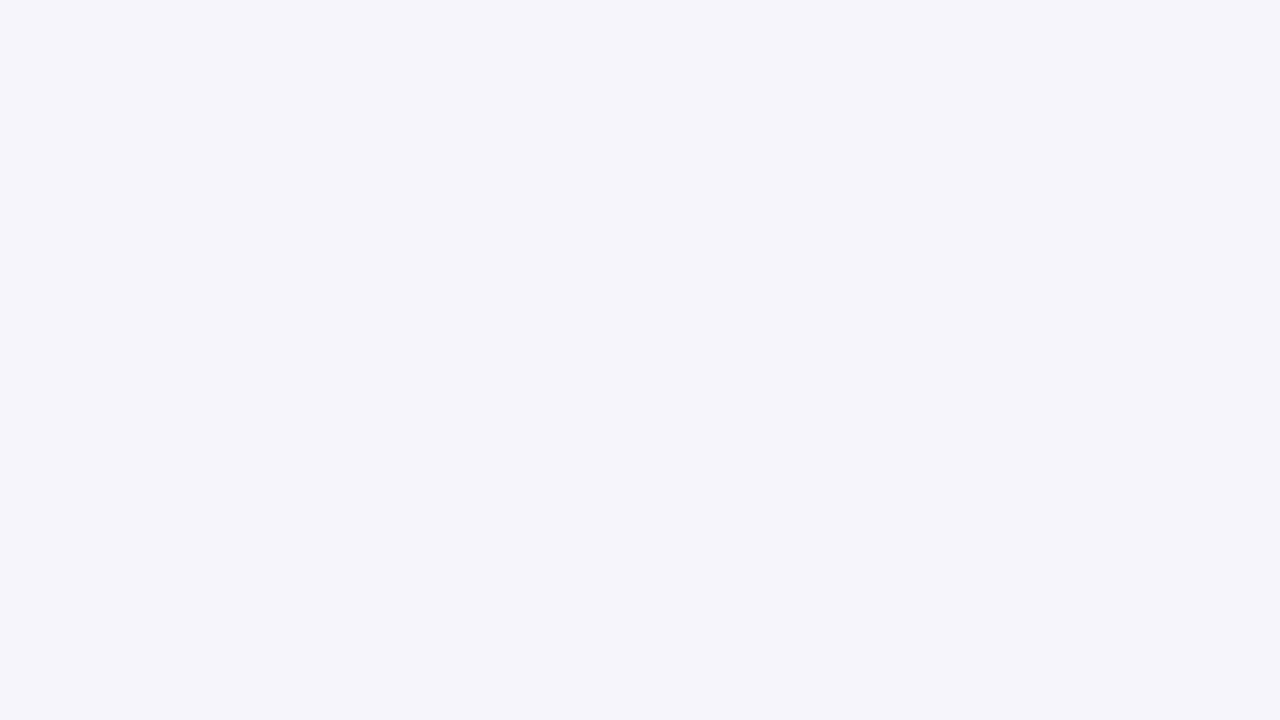

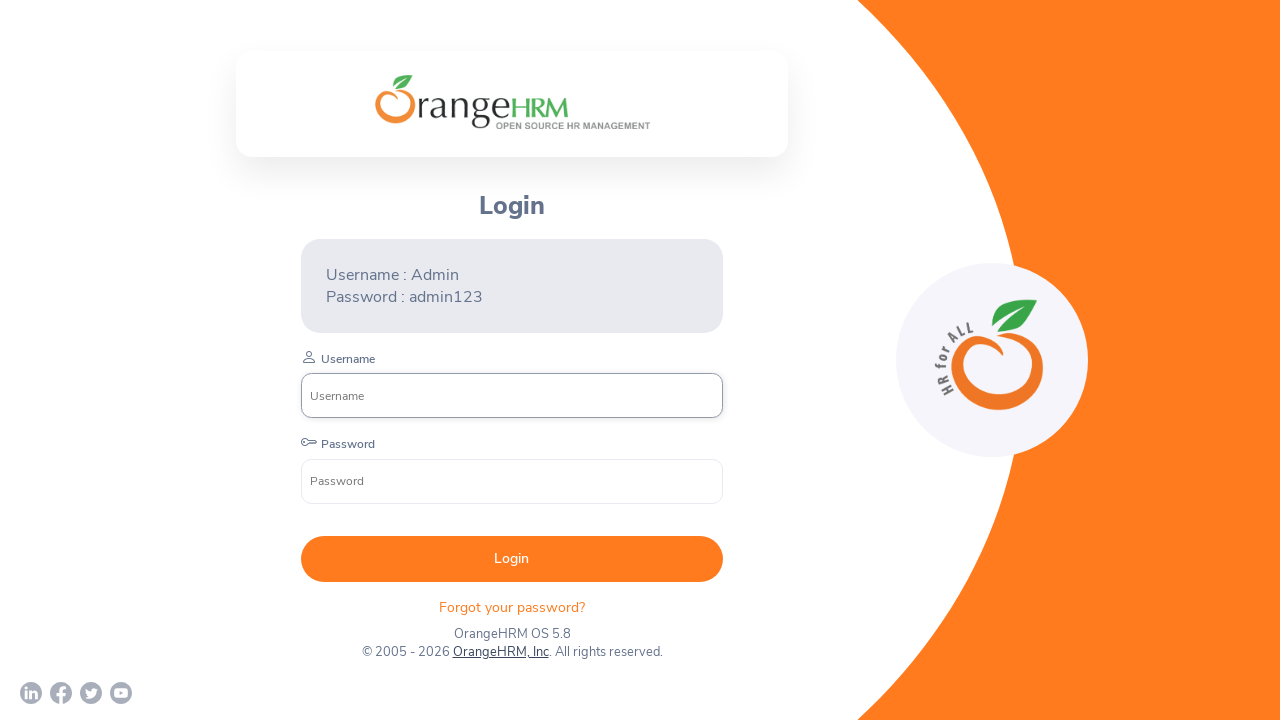